Tests handling a JavaScript confirm dialog by clicking a button to trigger it, then accepting the confirm by clicking OK

Starting URL: https://the-internet.herokuapp.com/javascript_alerts

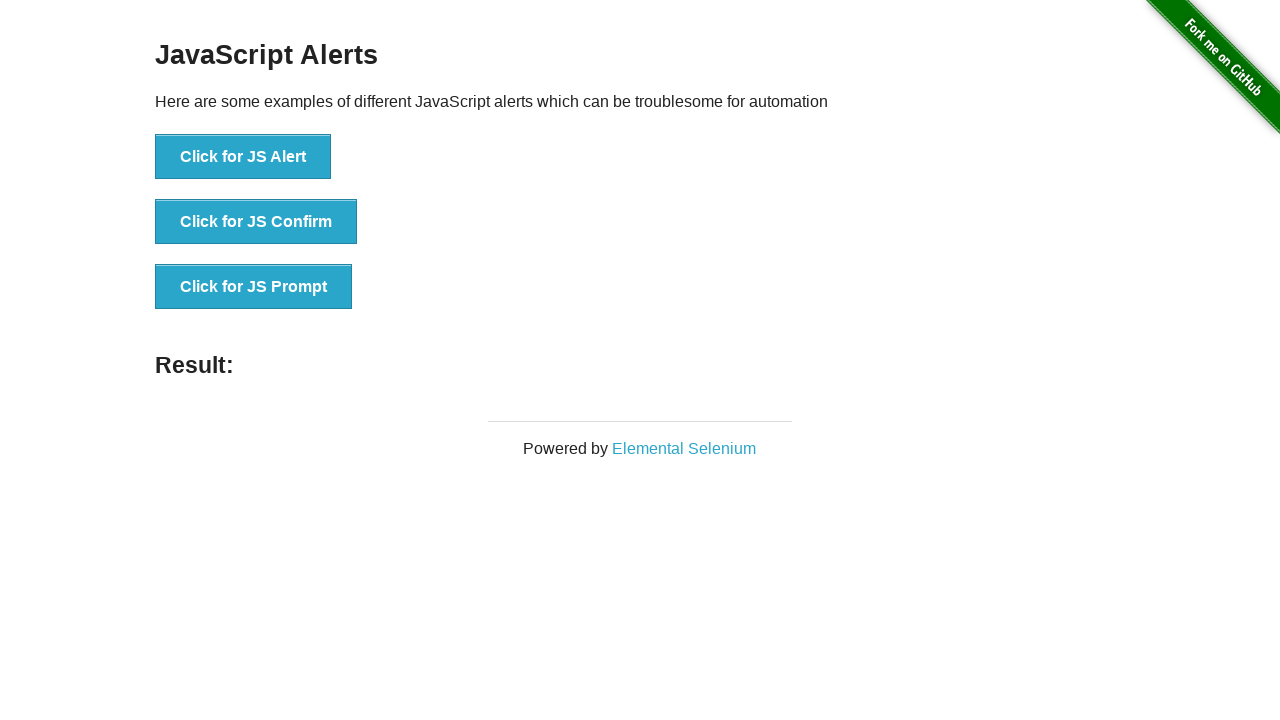

Set up dialog handler to accept confirm dialogs
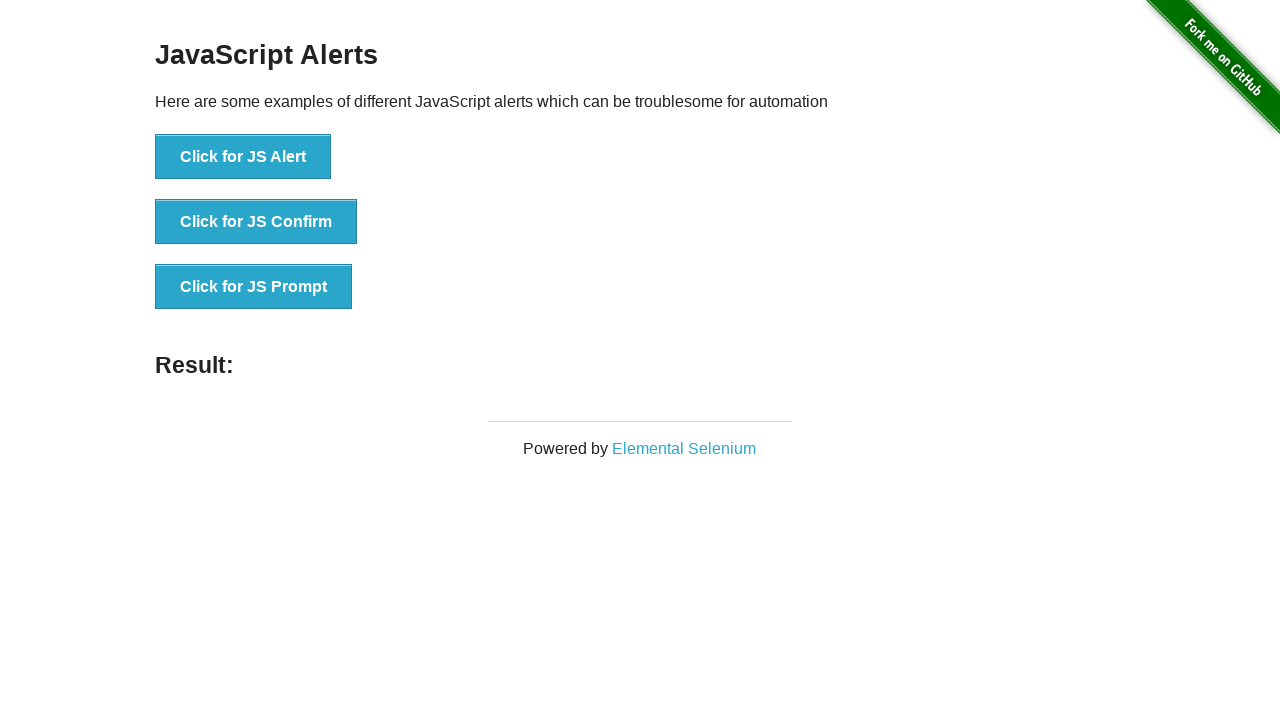

Clicked button to trigger JavaScript confirm dialog at (256, 222) on xpath=//button[text()='Click for JS Confirm']
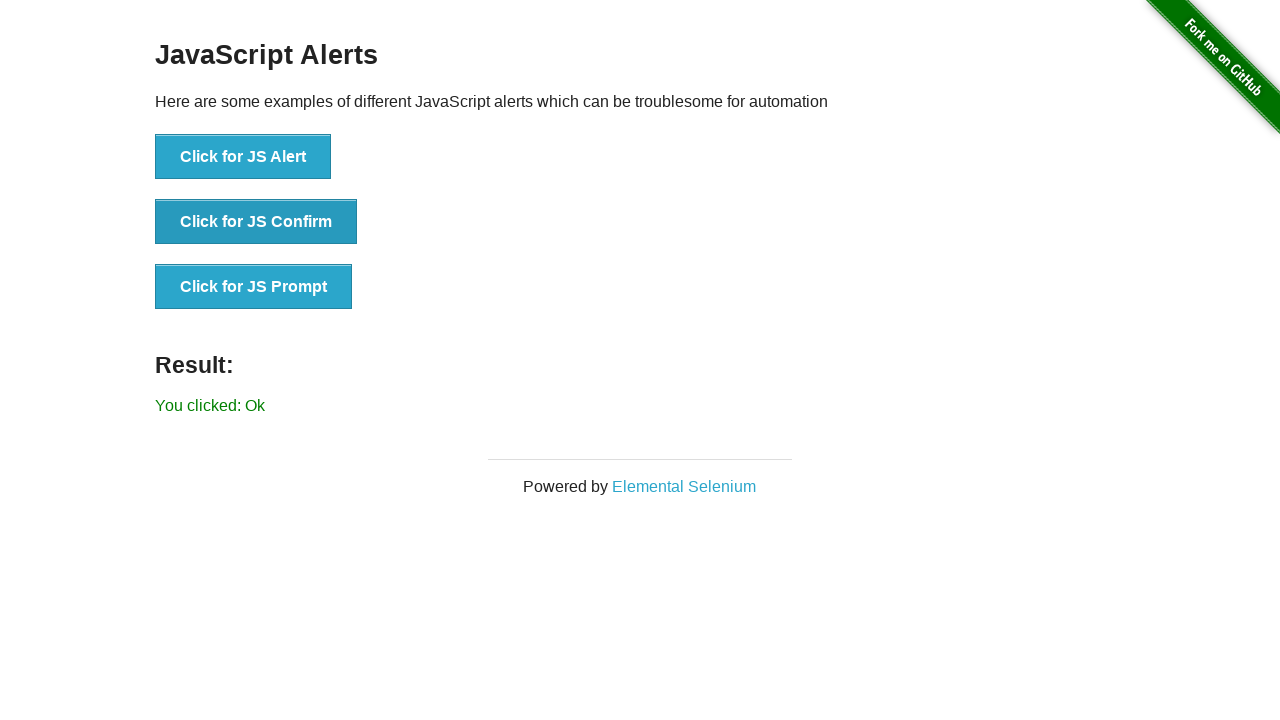

Confirm dialog accepted and result element appeared
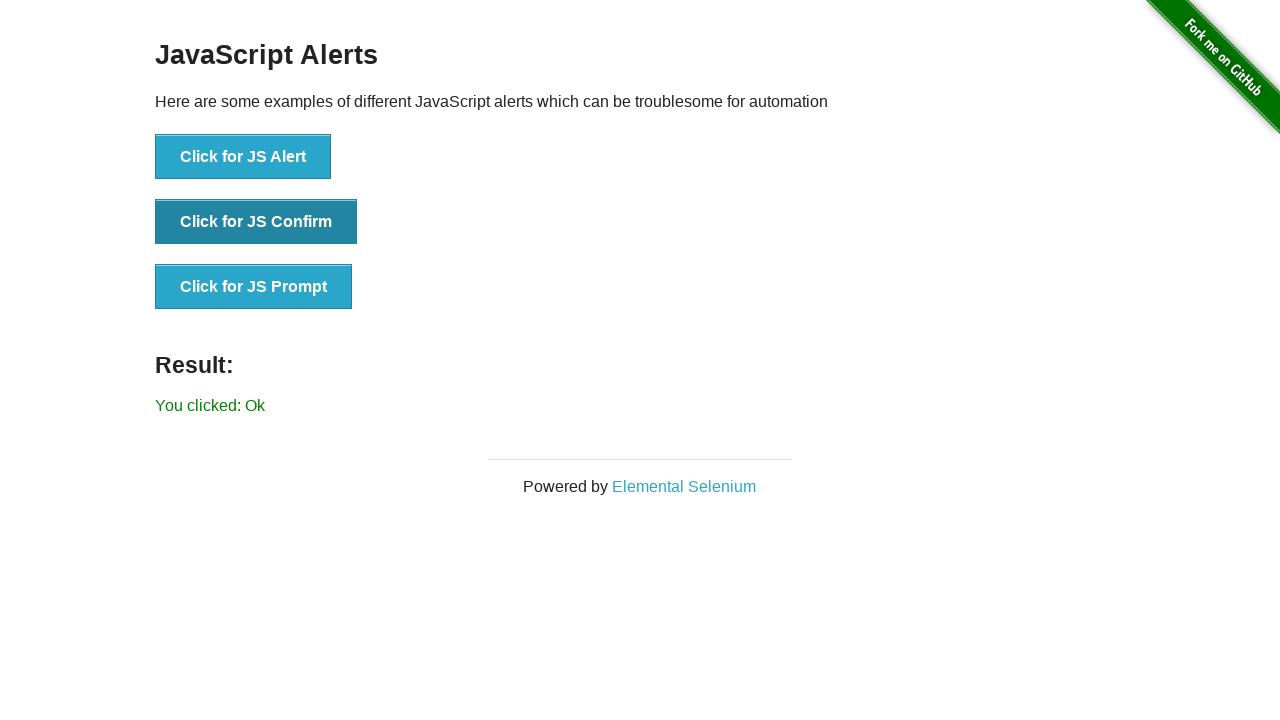

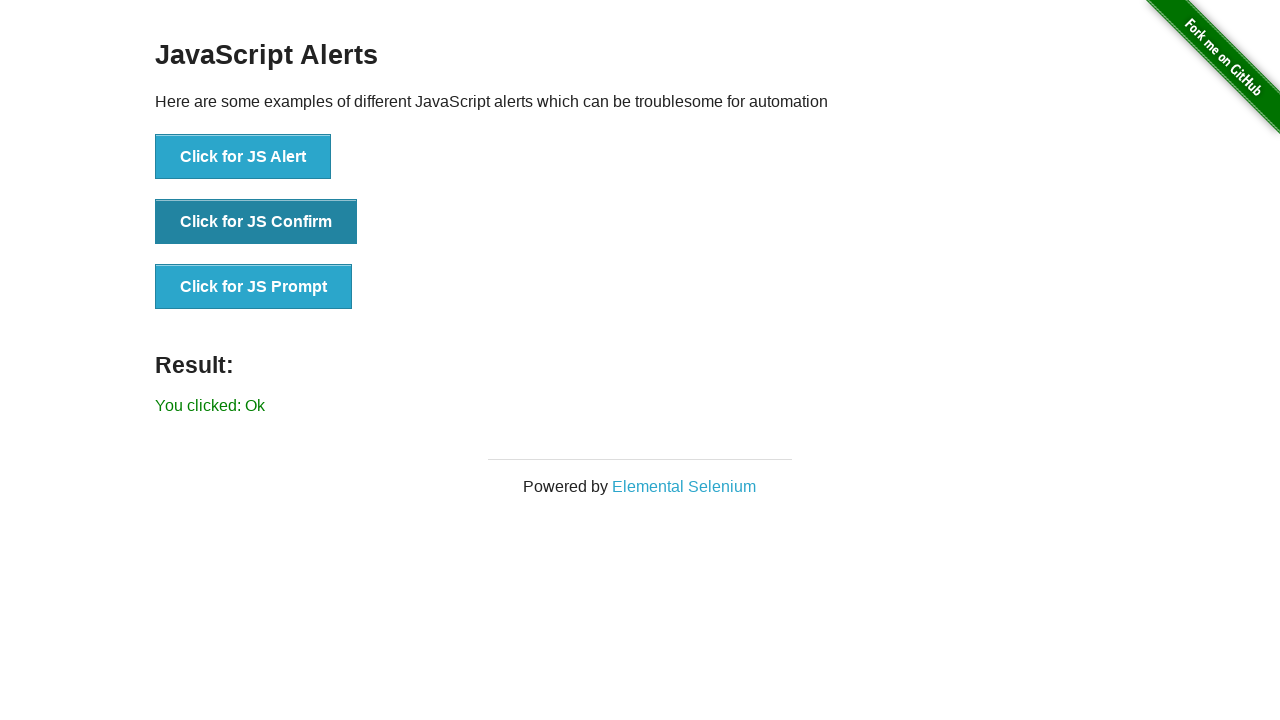